Tests dynamic content page by verifying content elements are present, then clicking the refresh link and confirming the page still displays dynamic content

Starting URL: https://the-internet.herokuapp.com/dynamic_content

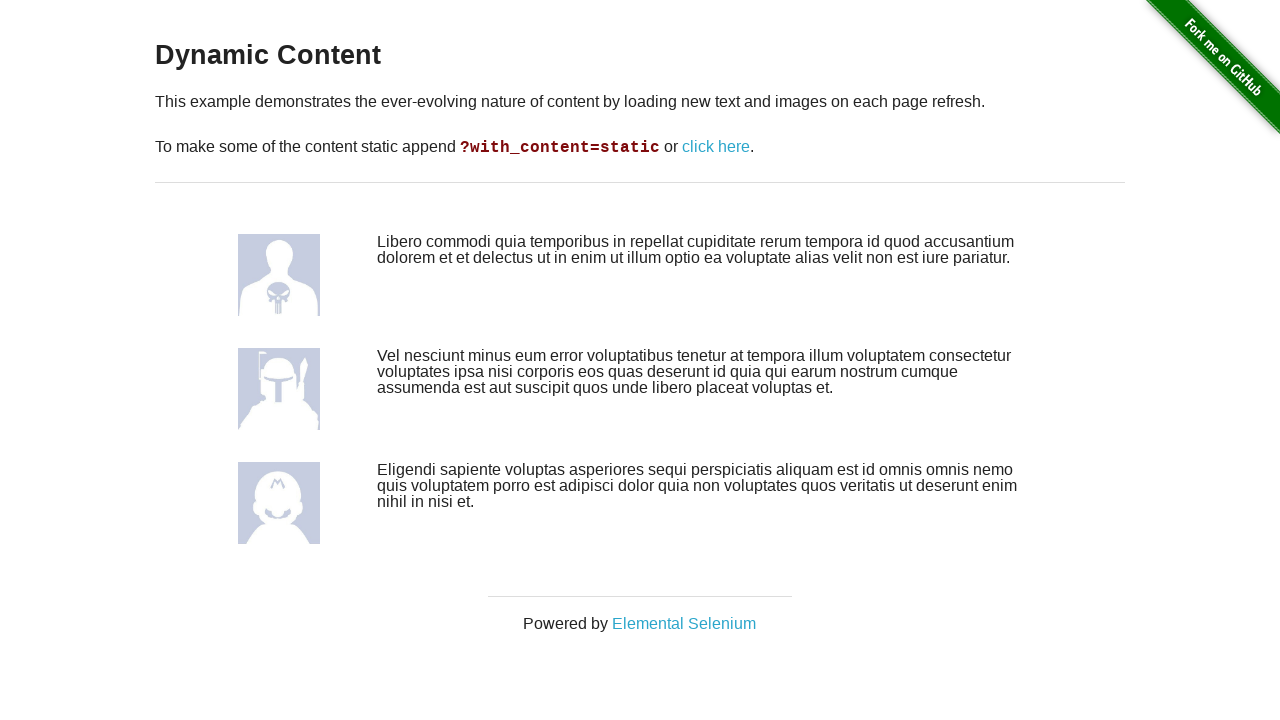

Waited for dynamic content container to load
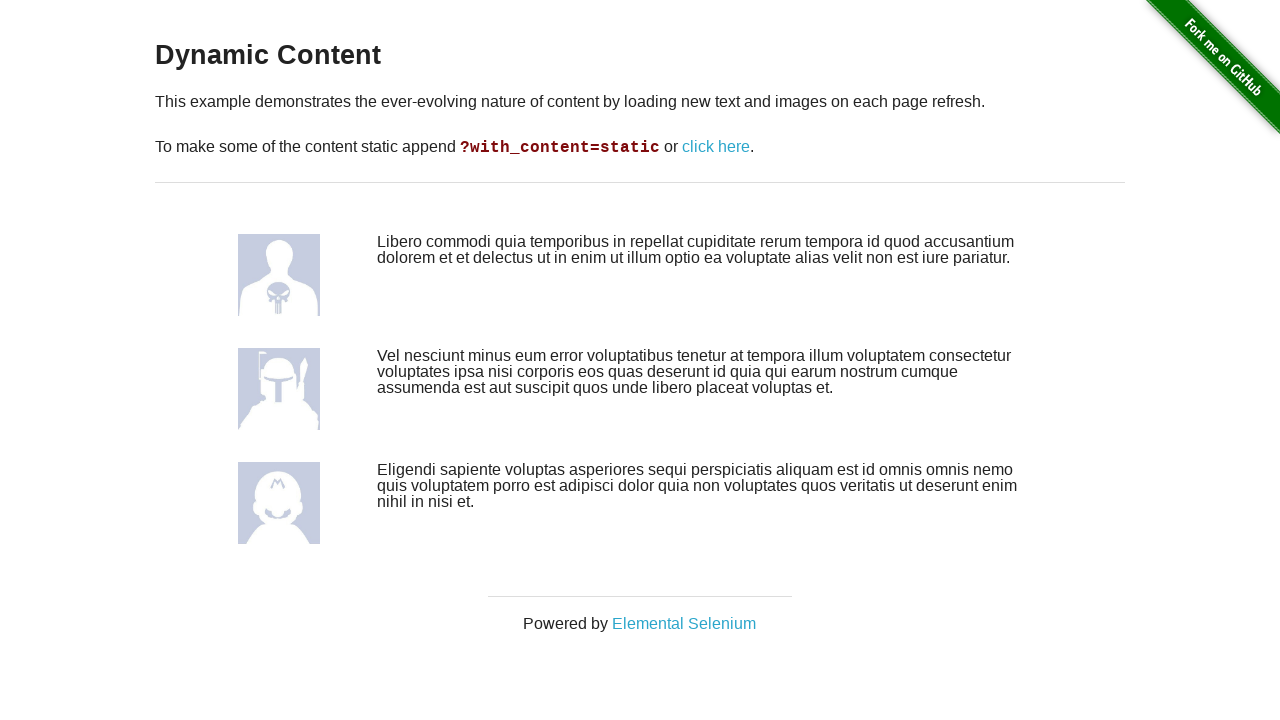

Located dynamic content elements
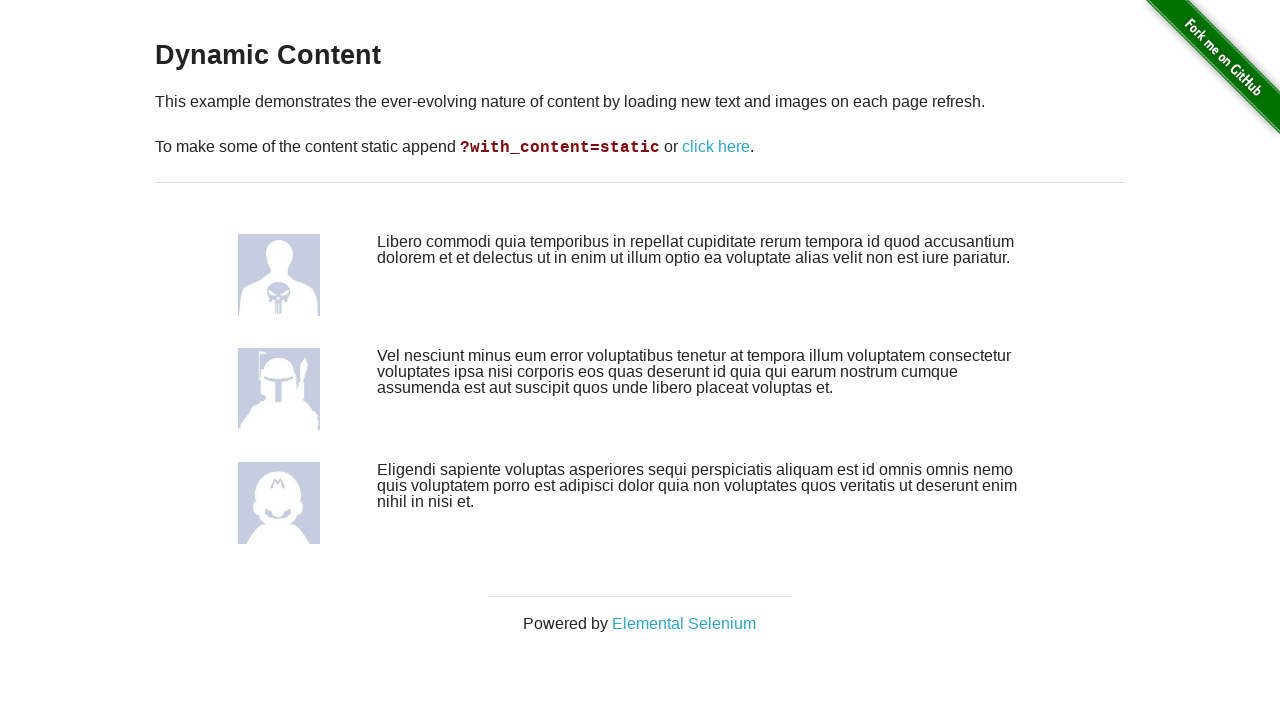

Verified that dynamic content elements are present on the page
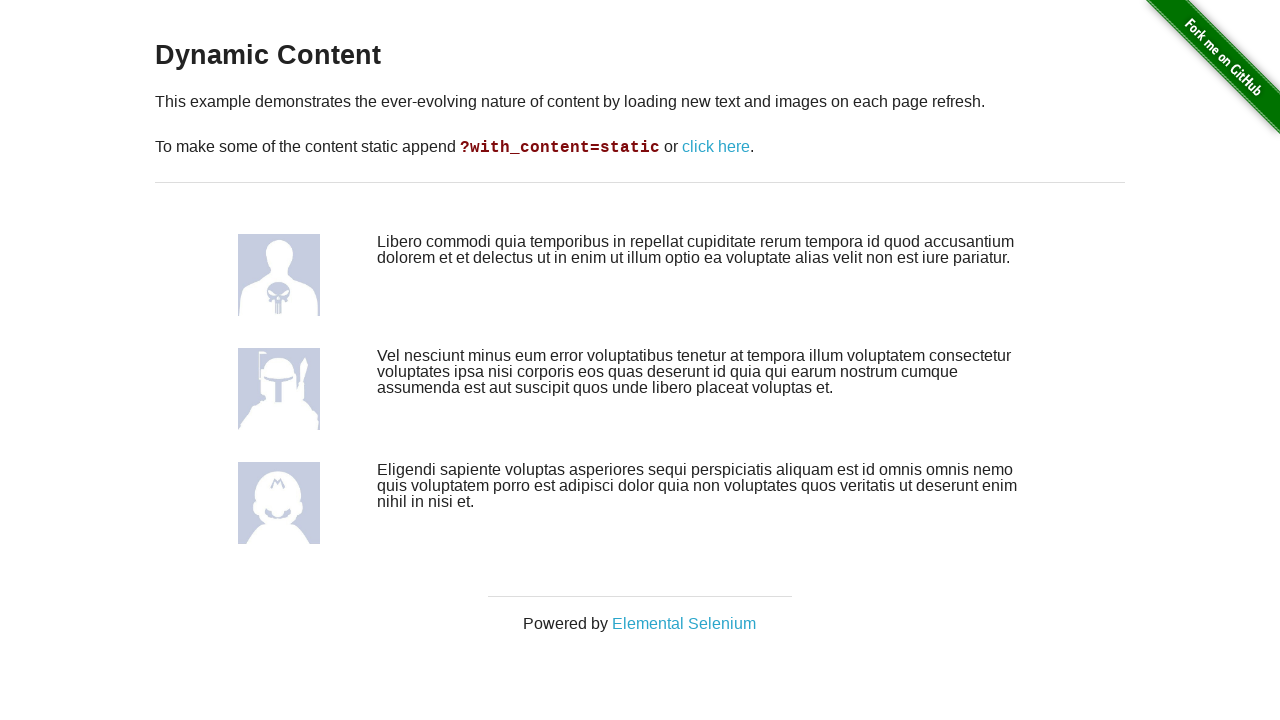

Clicked the refresh link to reload dynamic content at (716, 147) on text=click here
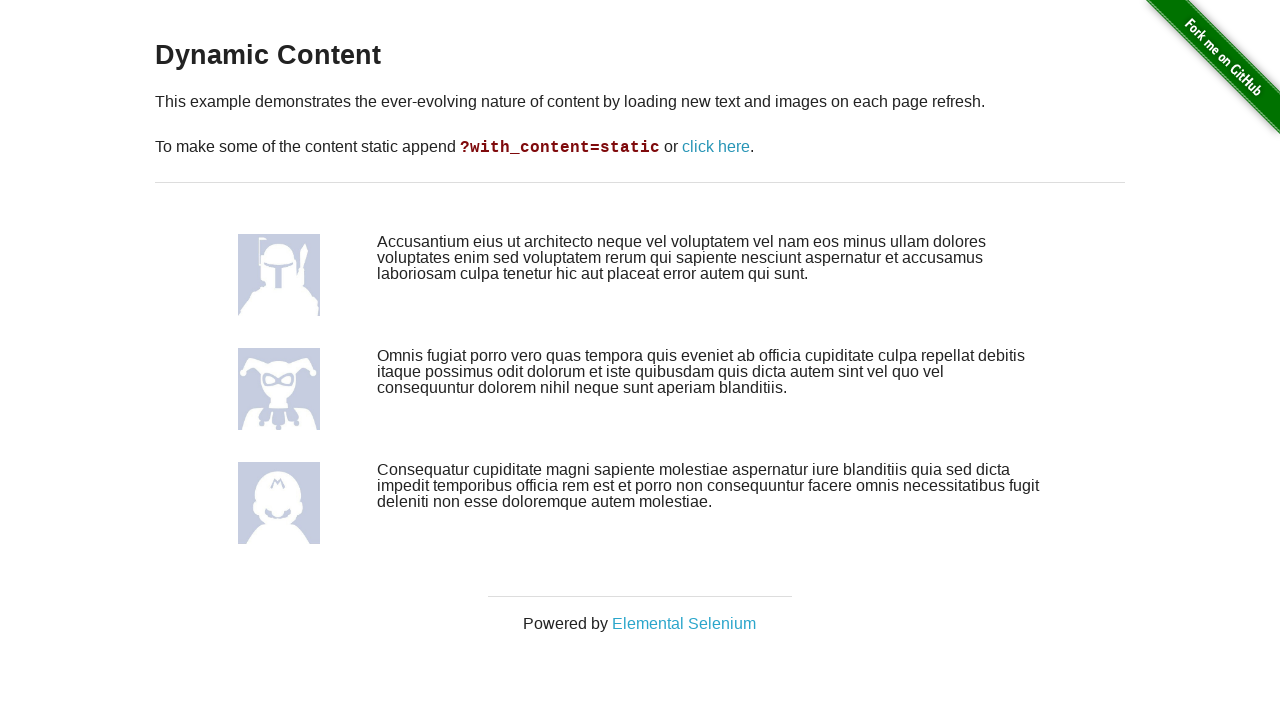

Waited for dynamic content container to reload after clicking refresh
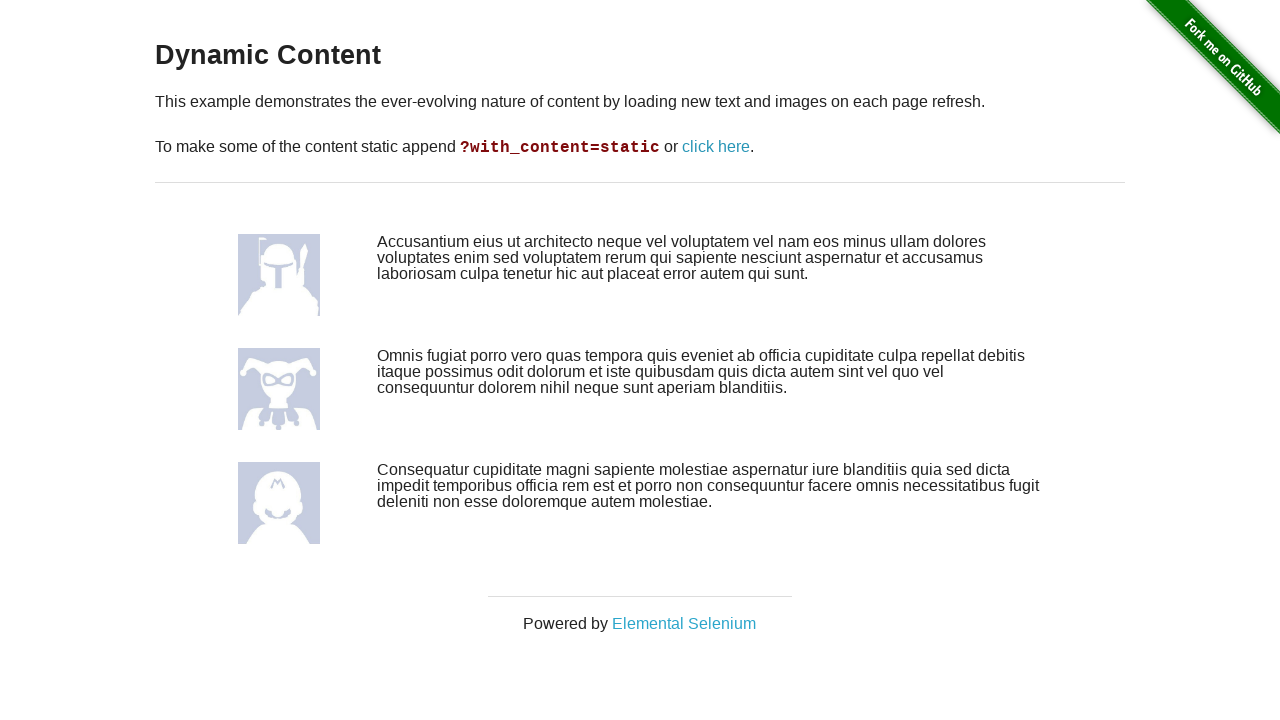

Confirmed that the page is still on the dynamic content page after refresh
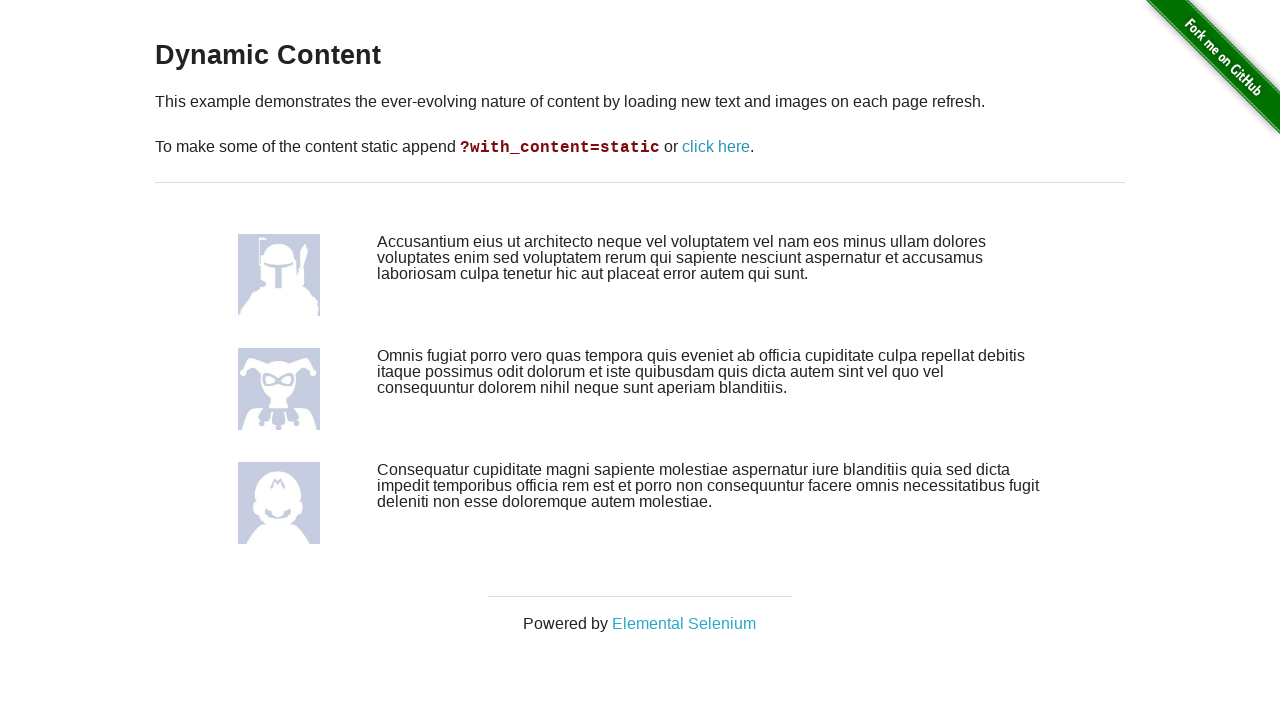

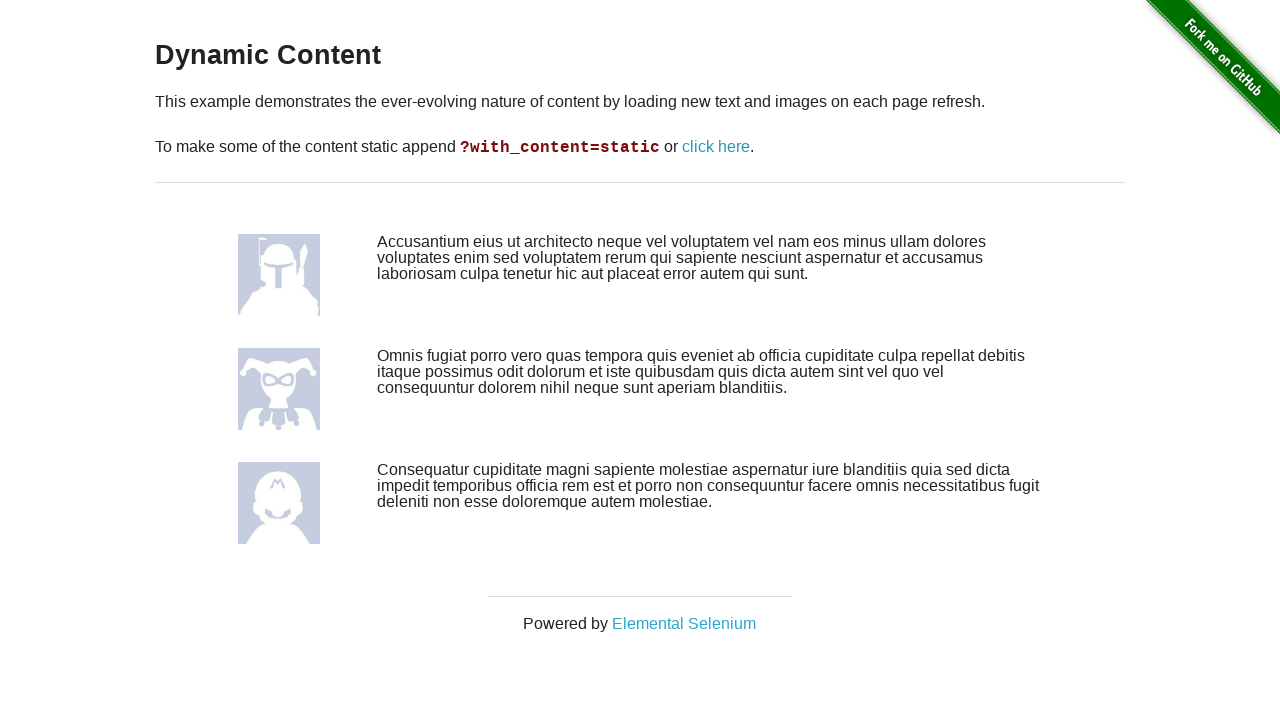